Tests AJAX functionality by clicking a button that triggers an asynchronous request and waiting for the content to load

Starting URL: http://uitestingplayground.com/ajax

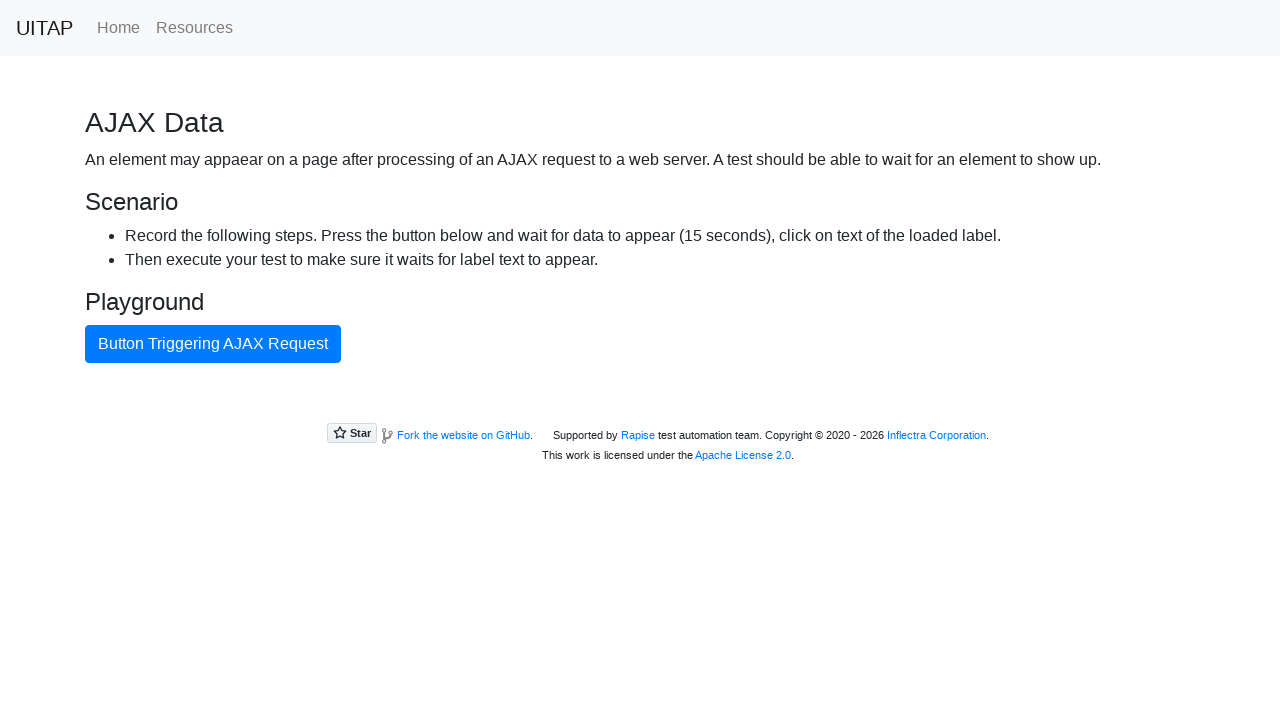

Clicked AJAX button to trigger asynchronous request at (213, 344) on #ajaxButton
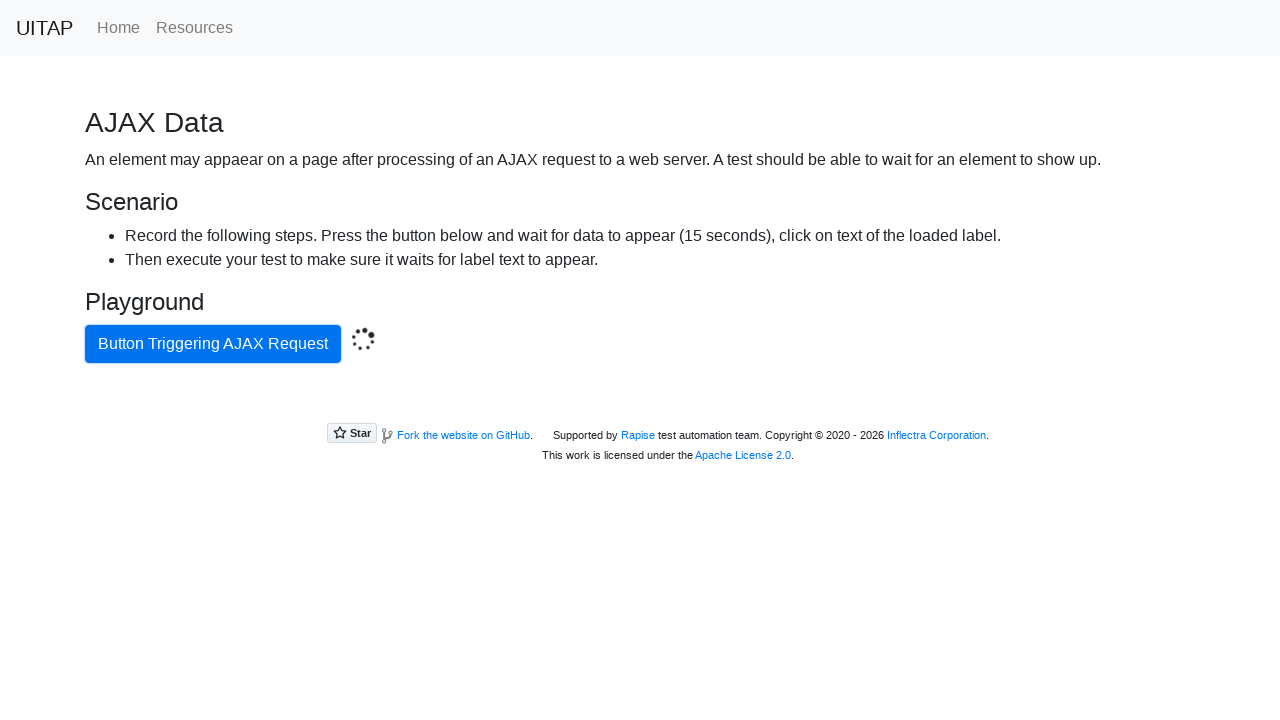

AJAX content loaded and became visible
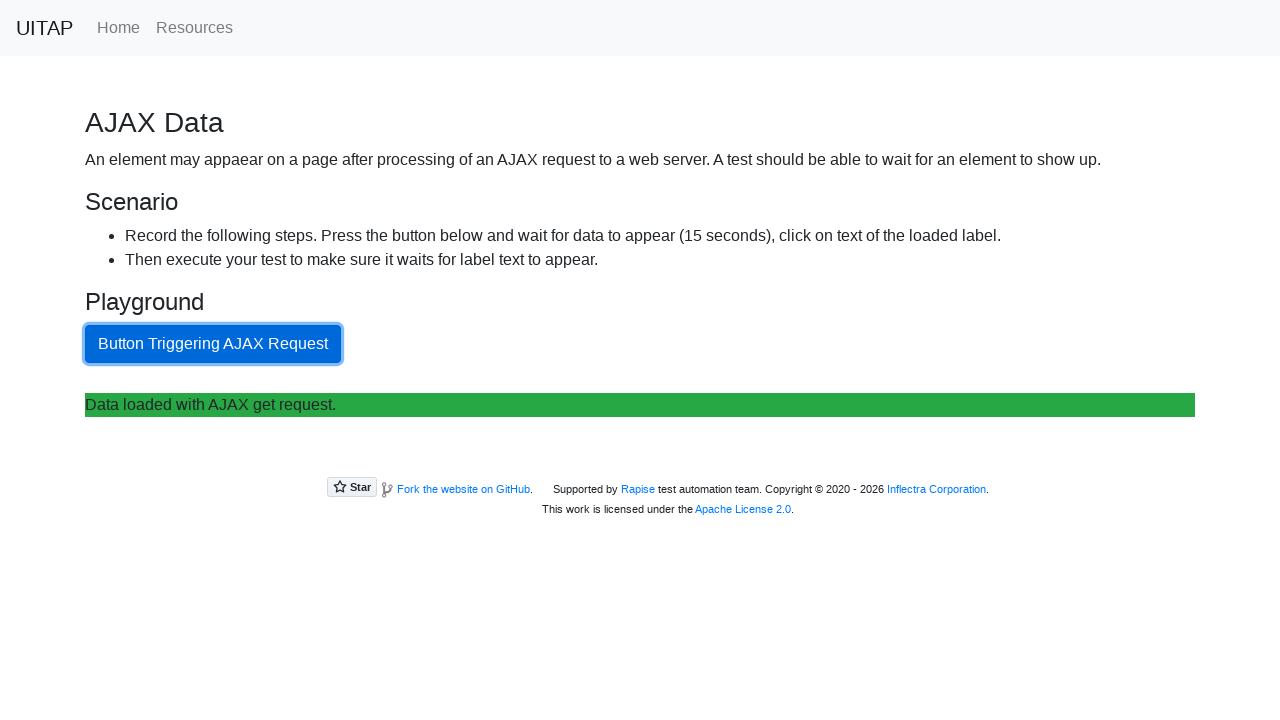

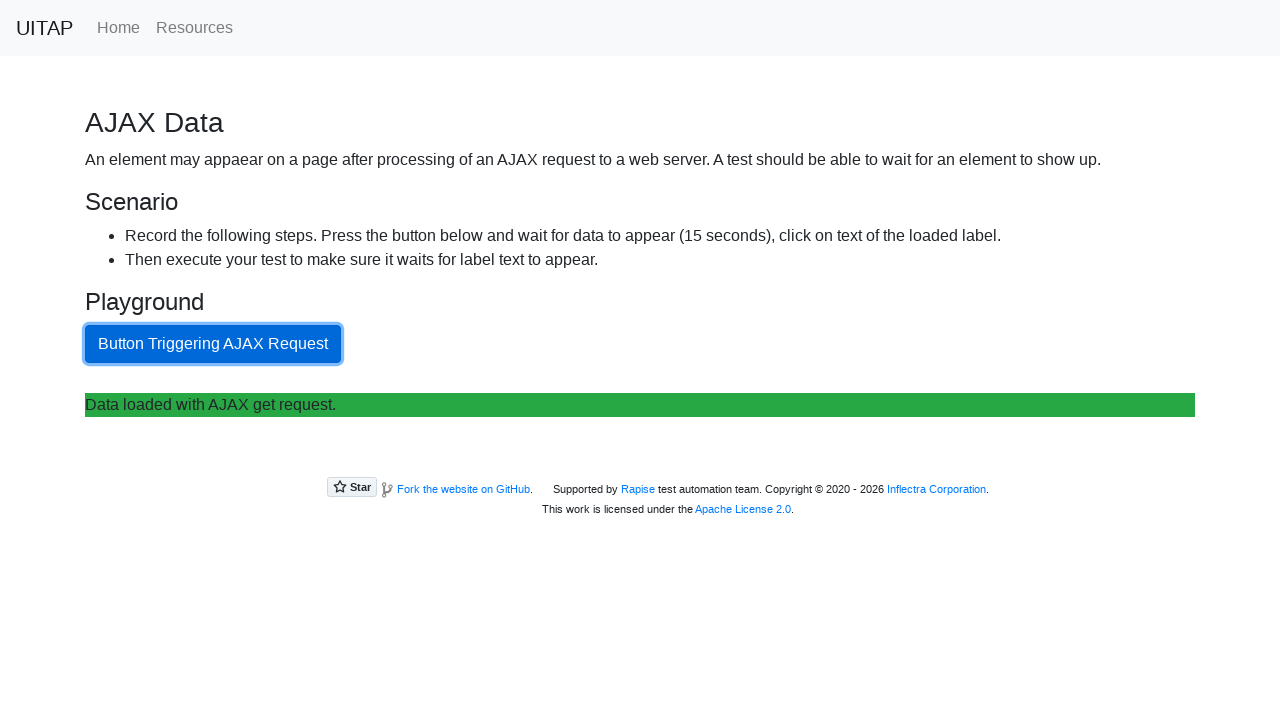